Tests drag and drop by offset functionality by dragging an element 100 pixels right and 50 pixels down

Starting URL: https://jqueryui.com/resources/demos/draggable/default.html

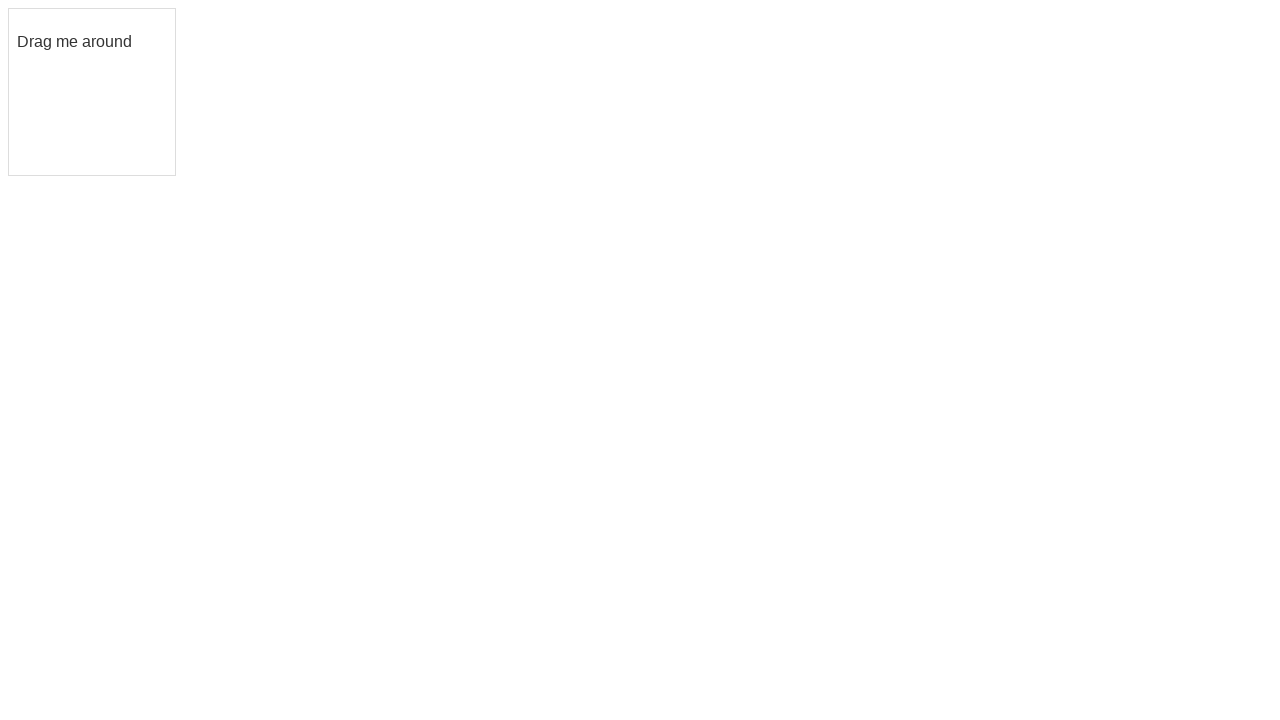

Located the draggable element
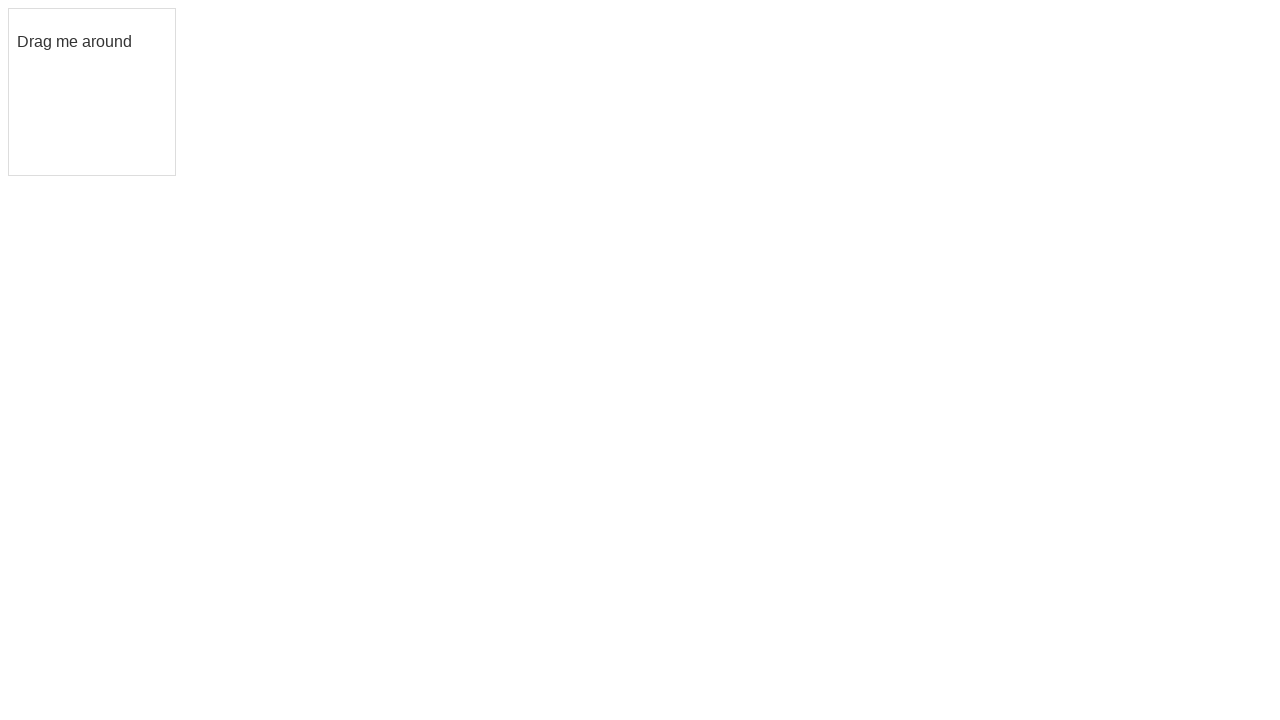

Retrieved bounding box of draggable element
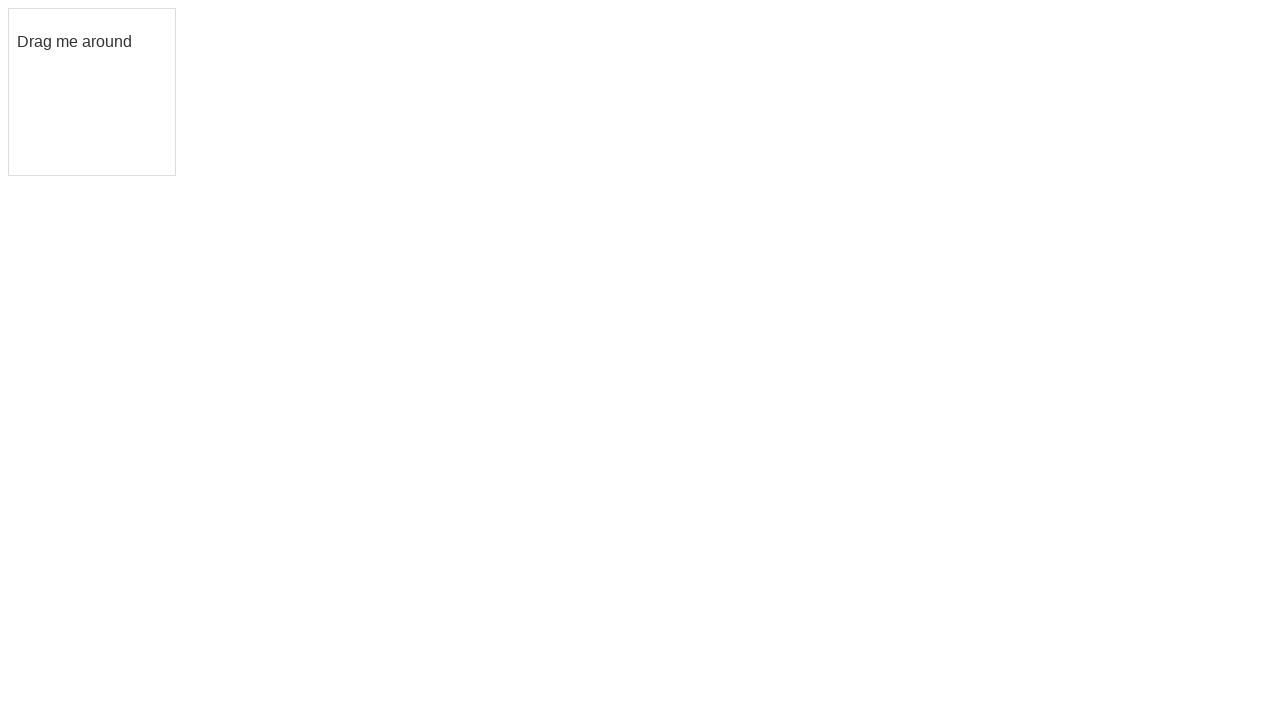

Moved mouse to center of draggable element at (92, 92)
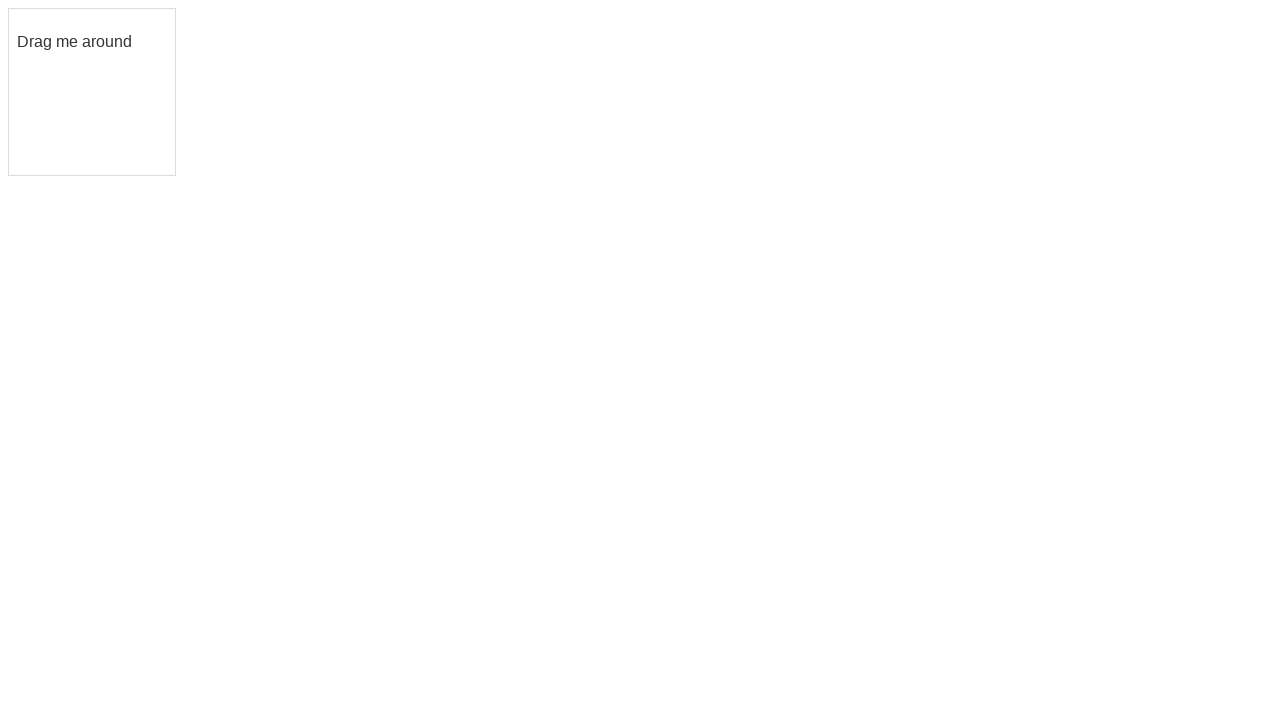

Pressed mouse button down to begin drag at (92, 92)
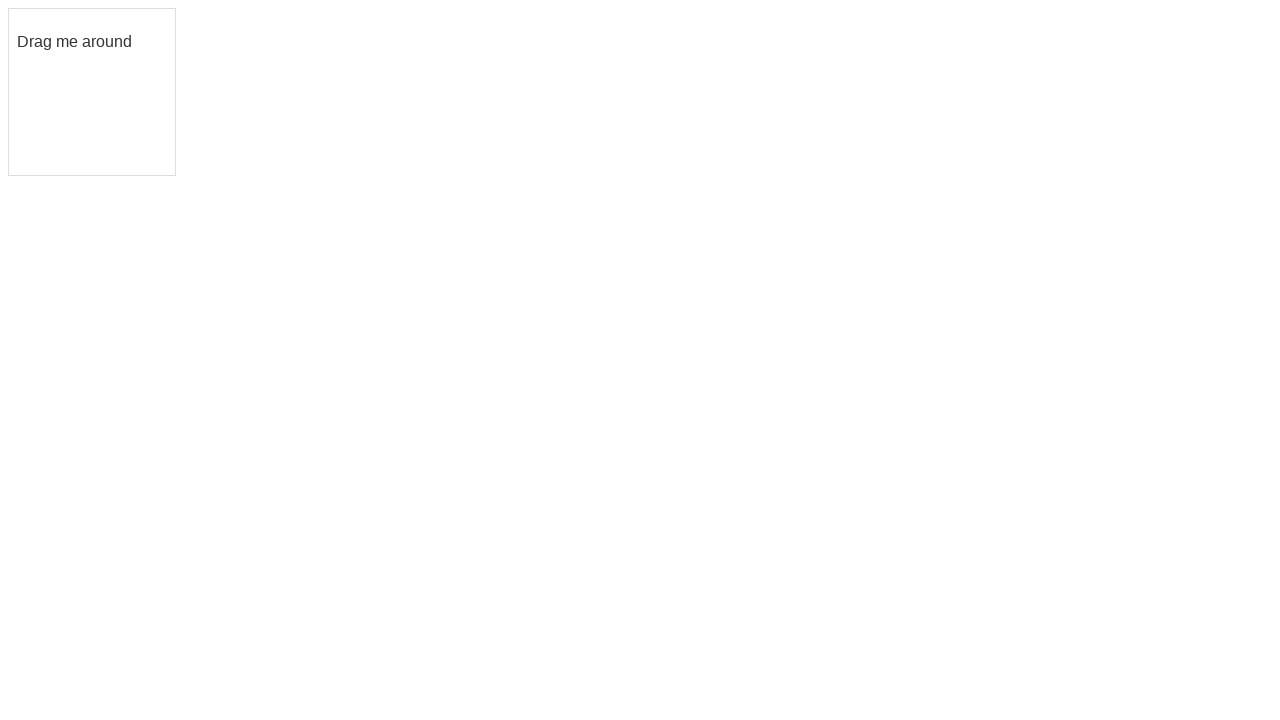

Dragged element 100 pixels right and 50 pixels down at (192, 142)
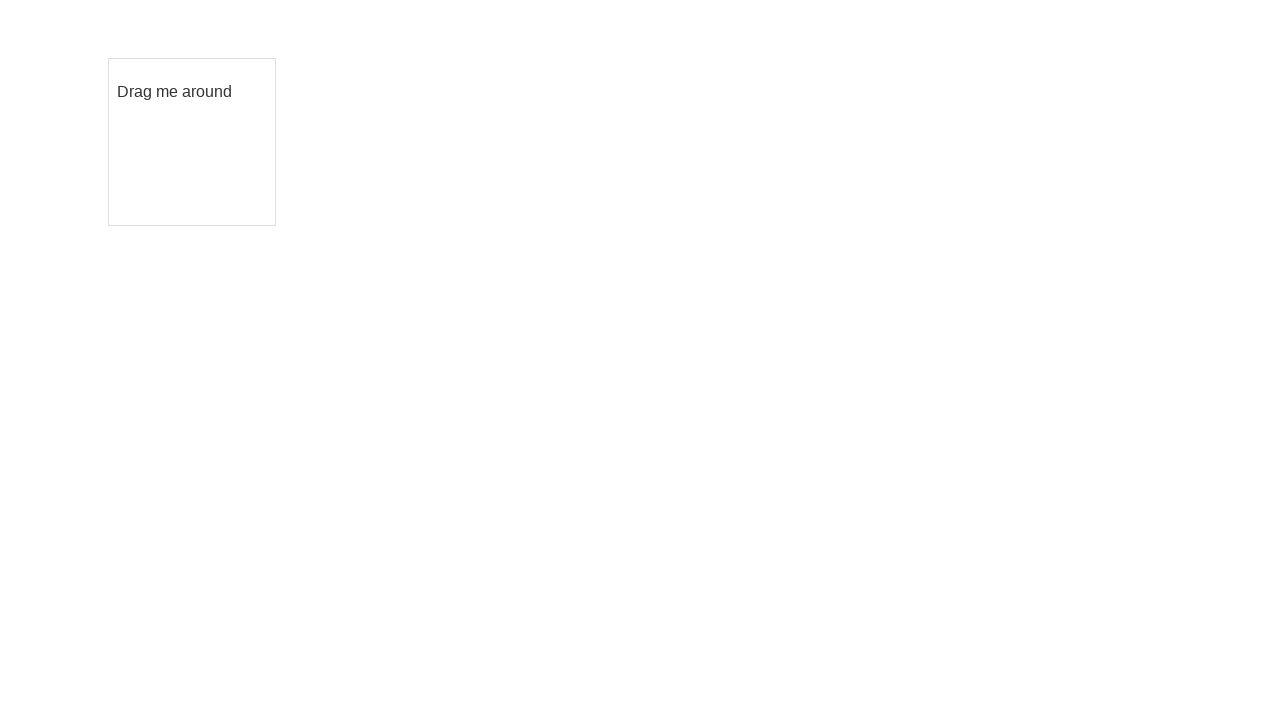

Released mouse button to complete drag and drop at (192, 142)
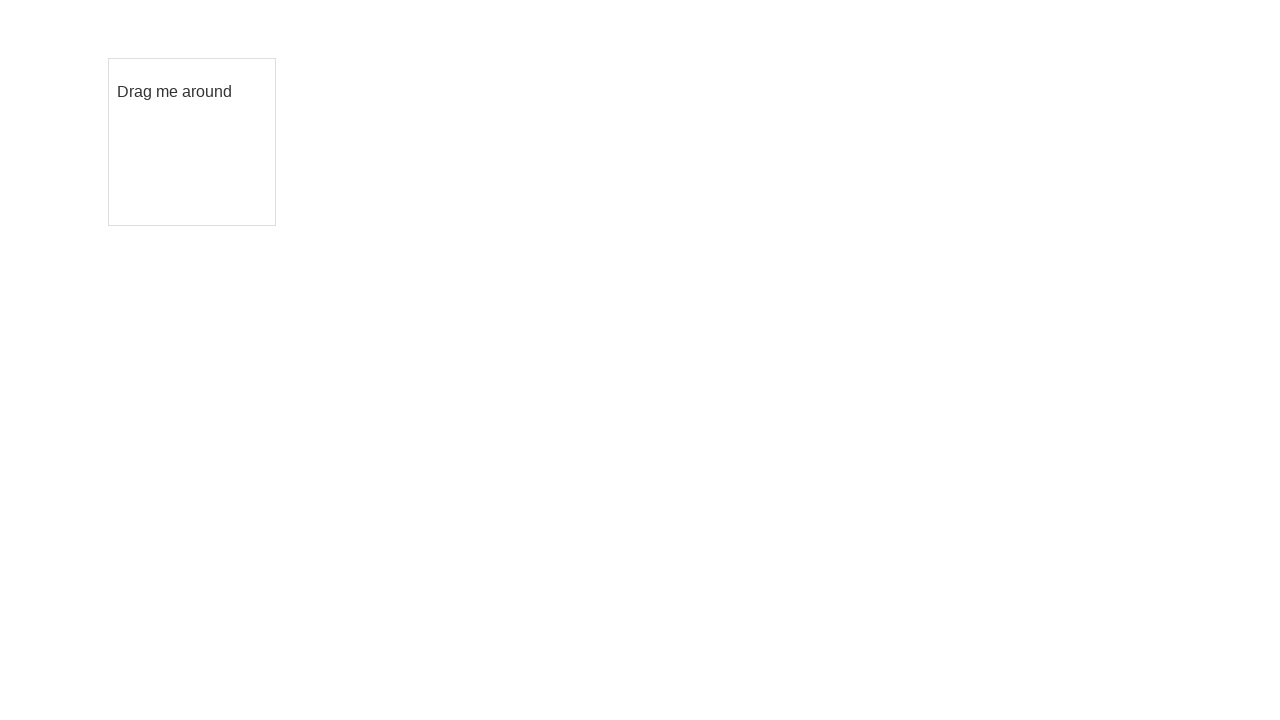

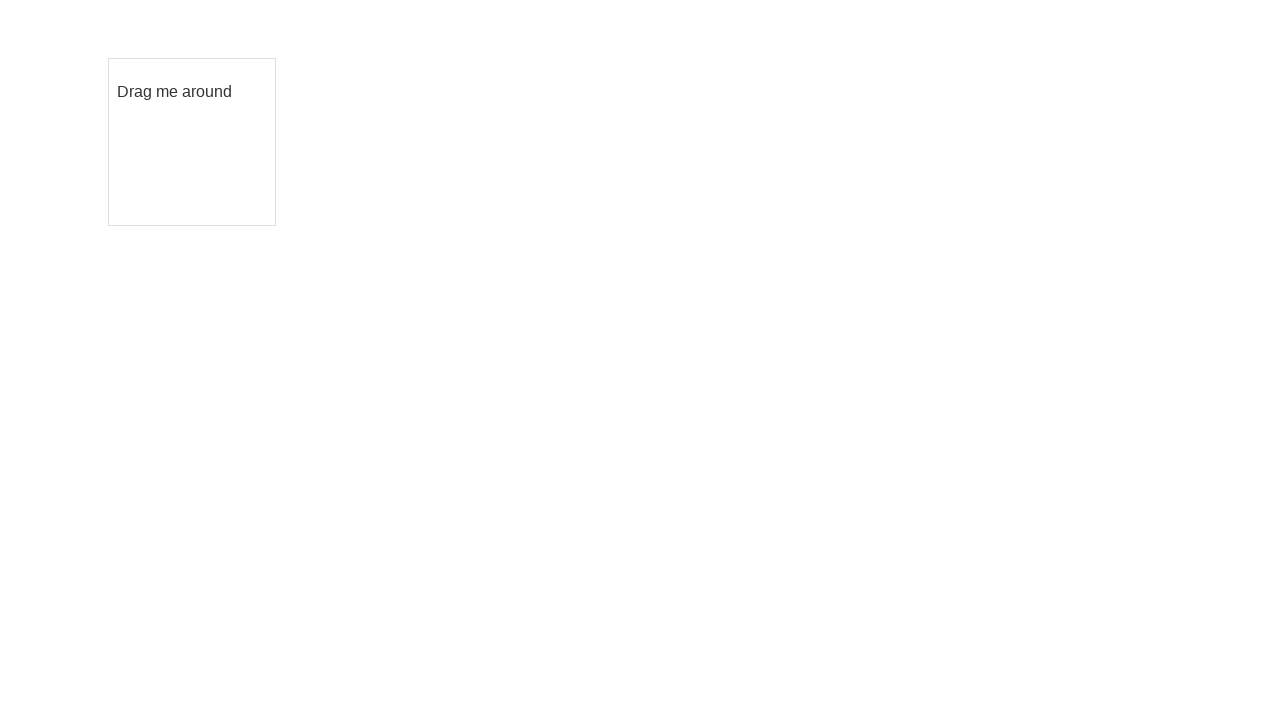